Tests password input field by typing a password and verifying the value is set correctly

Starting URL: https://www.selenium.dev/selenium/web/web-form.html

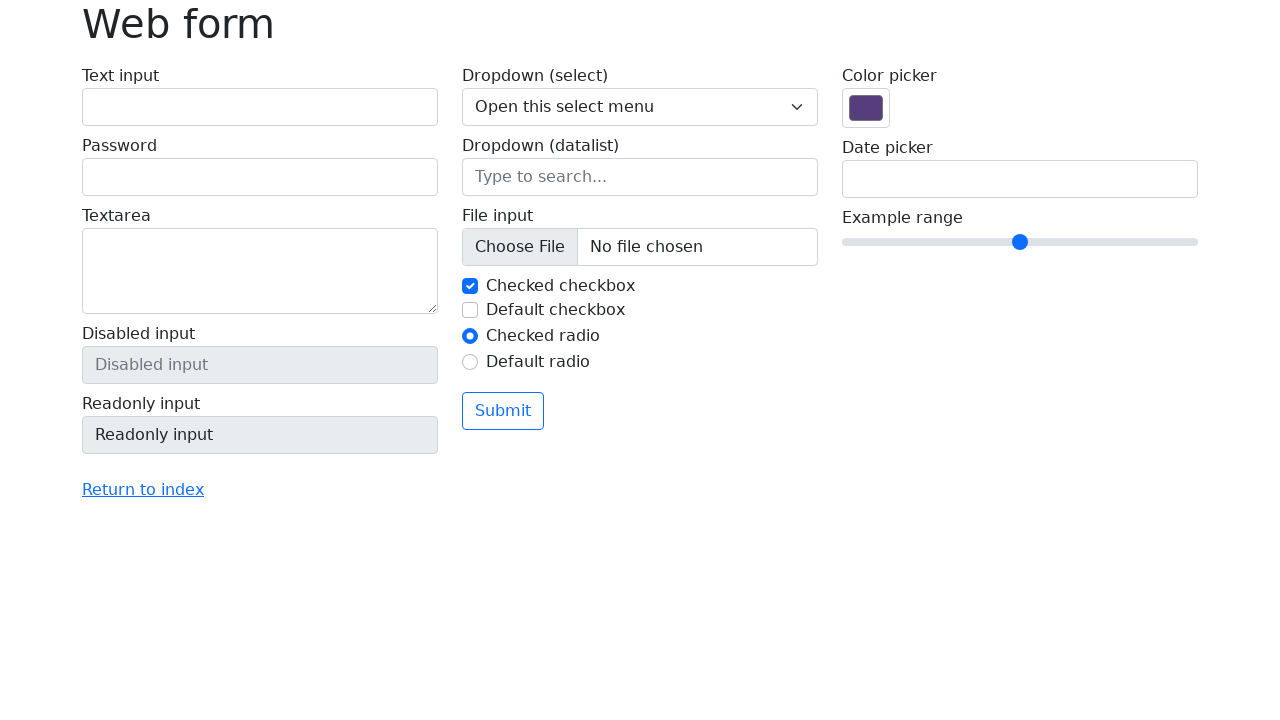

Filled password input field with 'SecurePass123!' on input[name='my-password']
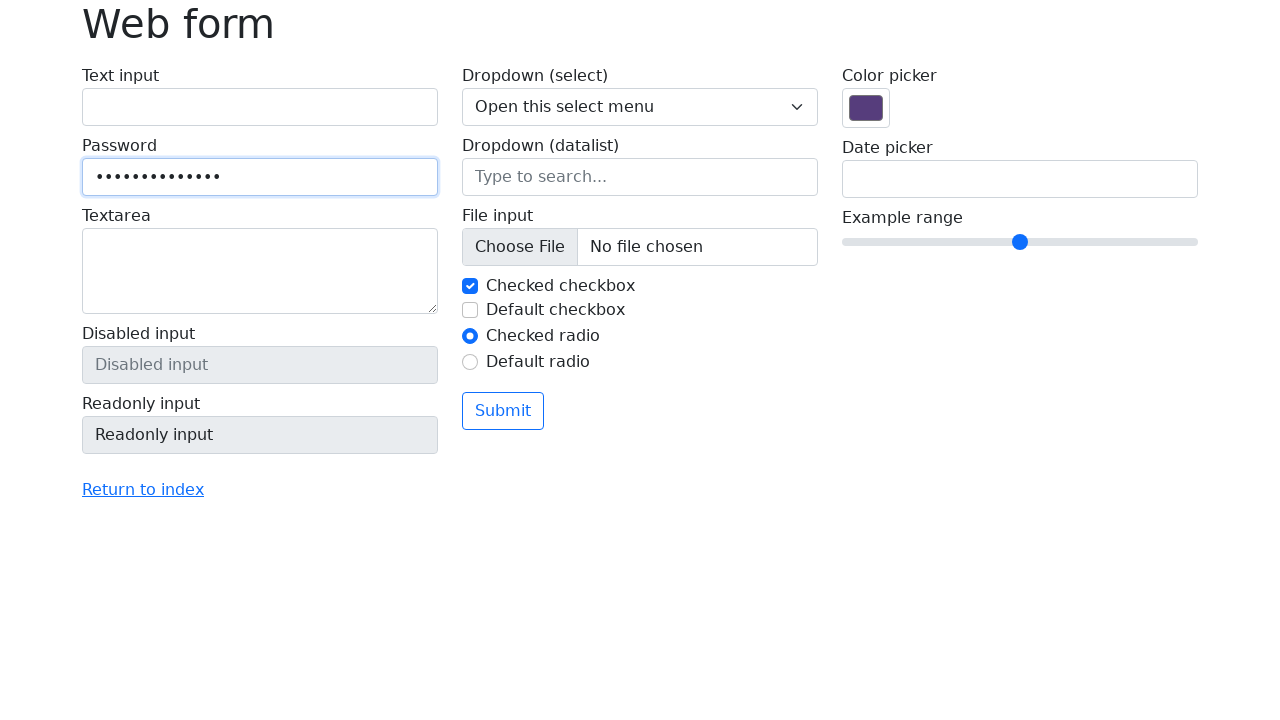

Verified password field contains the correct value 'SecurePass123!'
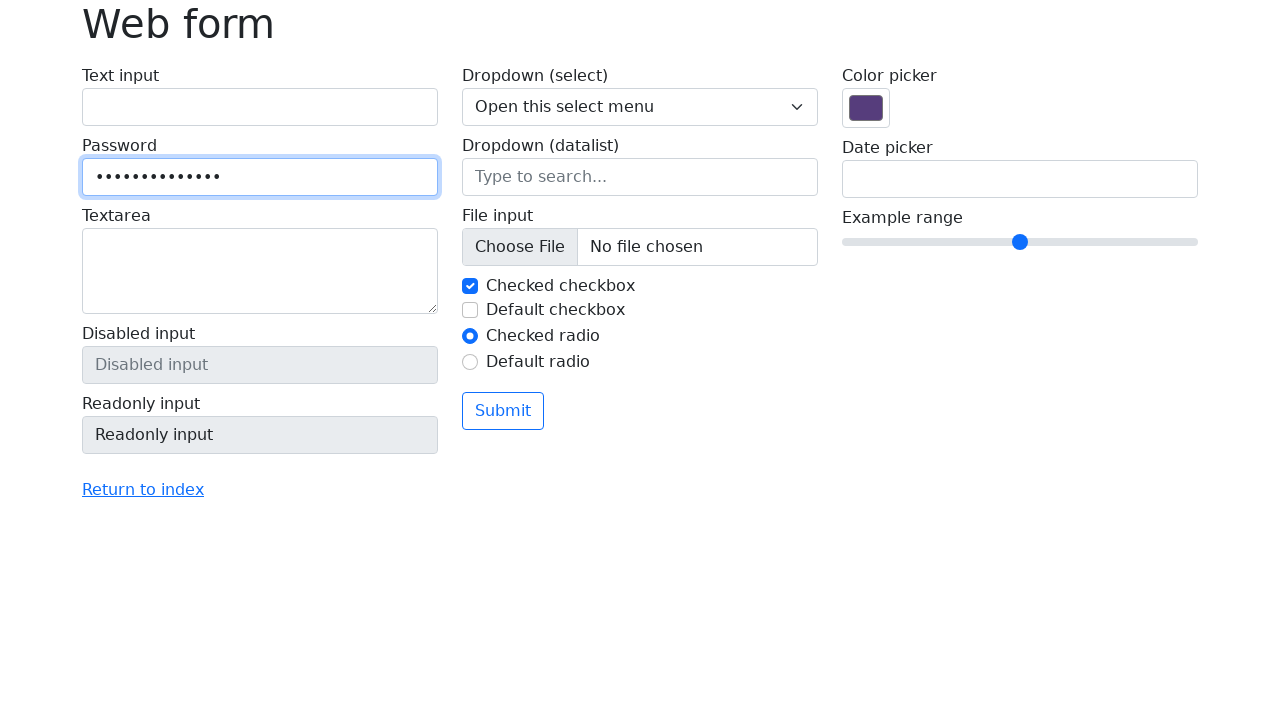

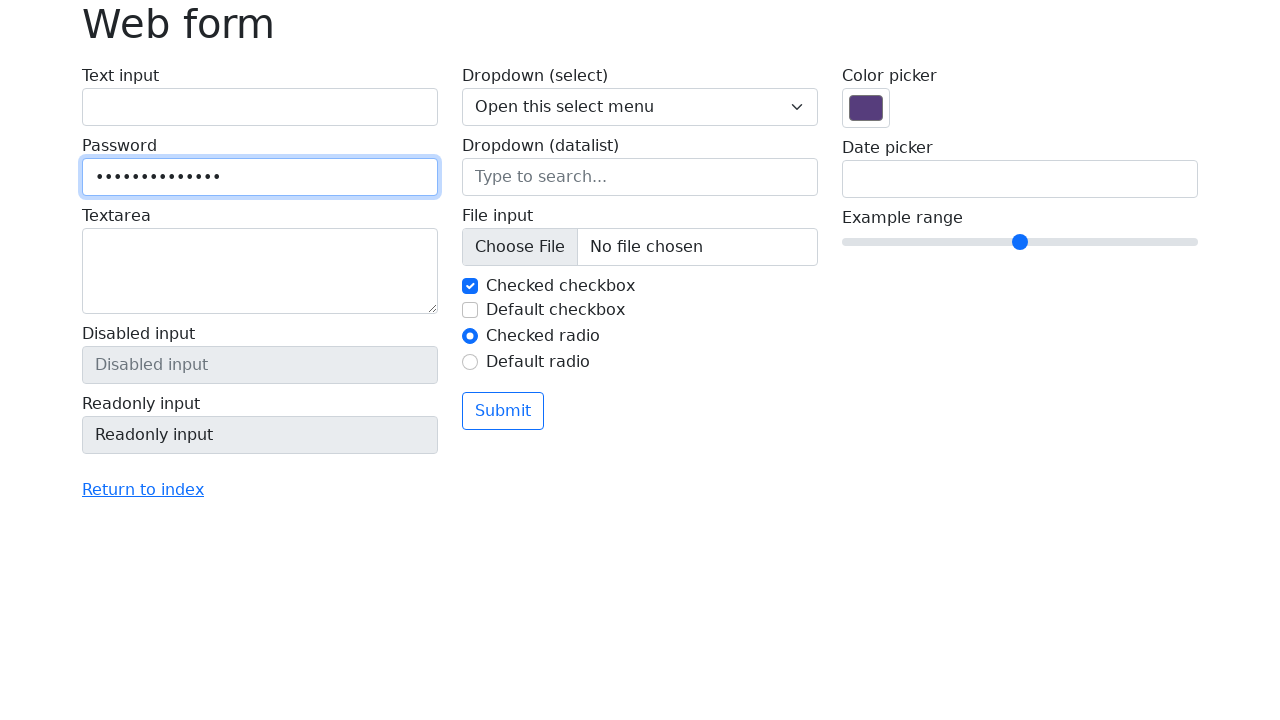